Opens the sign-in page and verifies that email, password, and submit button fields are displayed

Starting URL: https://test.my-fork.com/

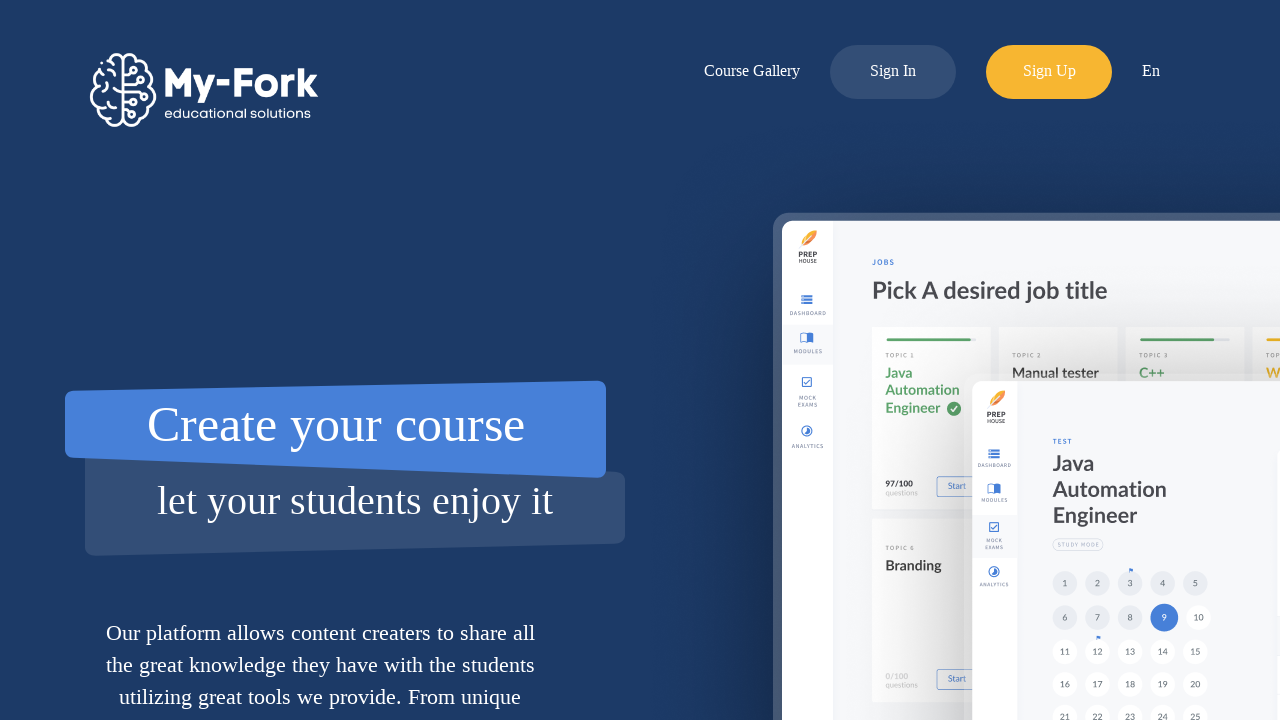

Clicked log-in button to open sign-in page at (893, 62) on div#log-in-button
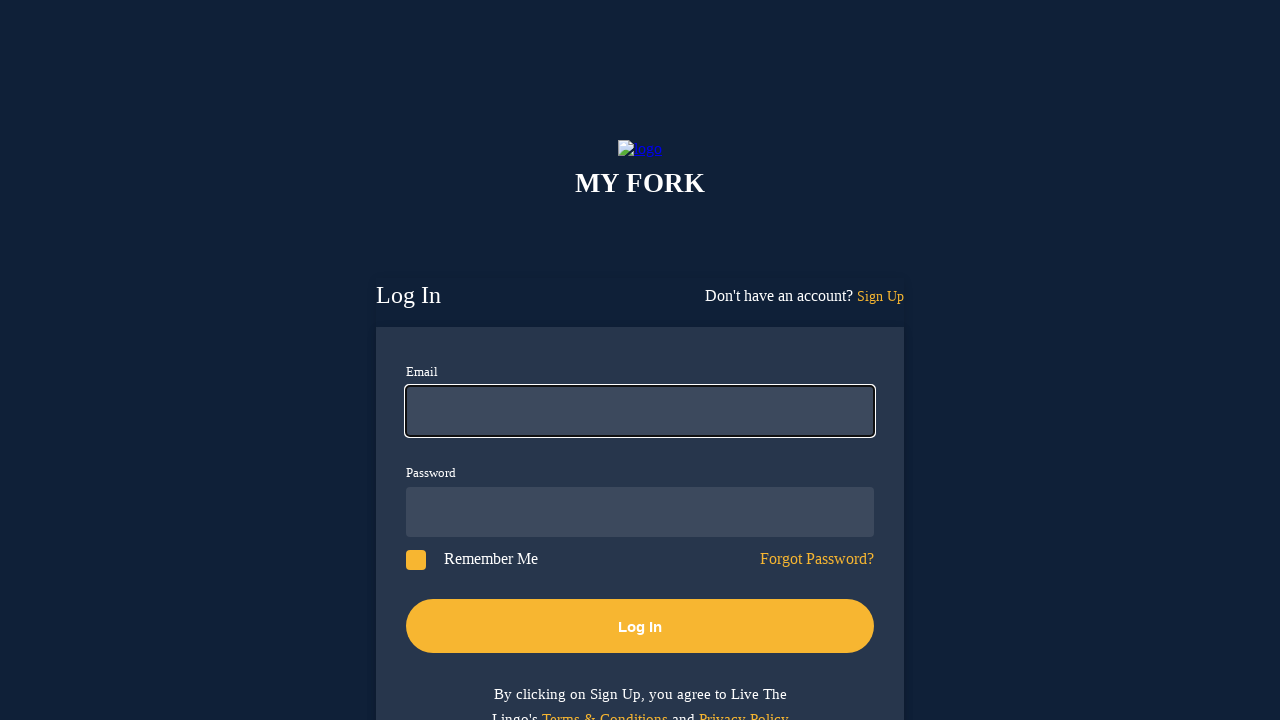

Waited for page transition
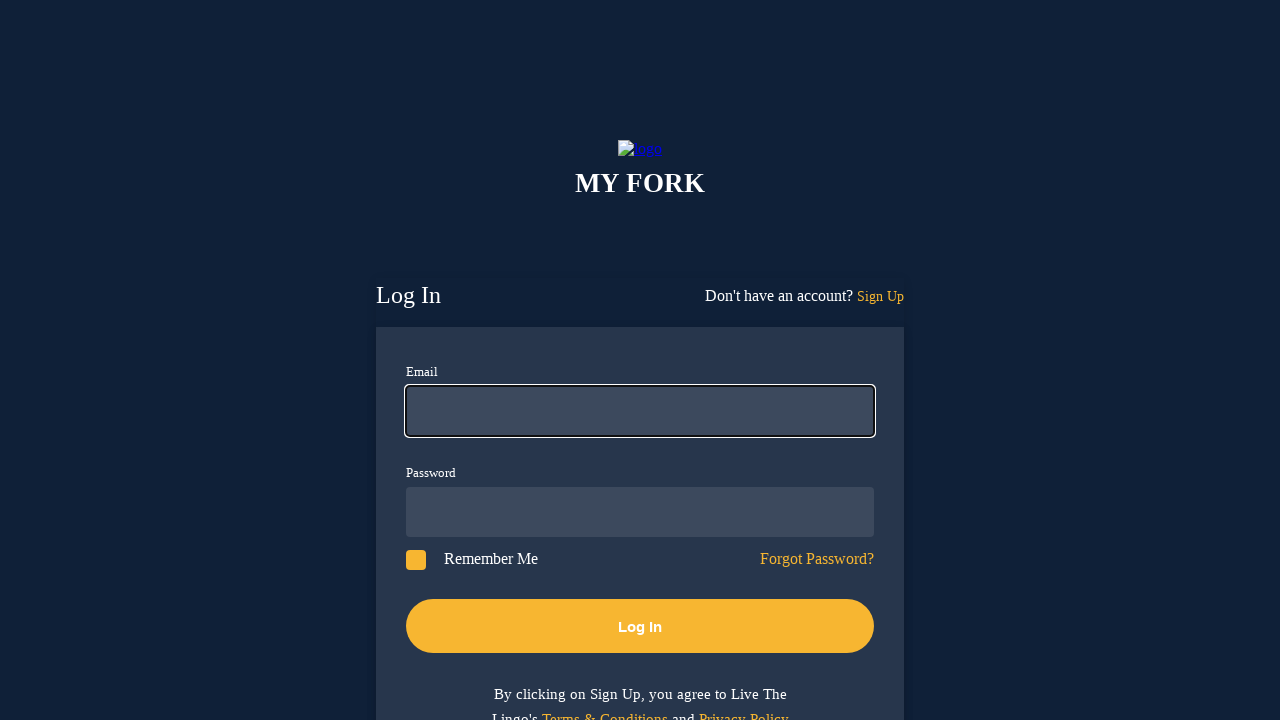

Verified email field is displayed
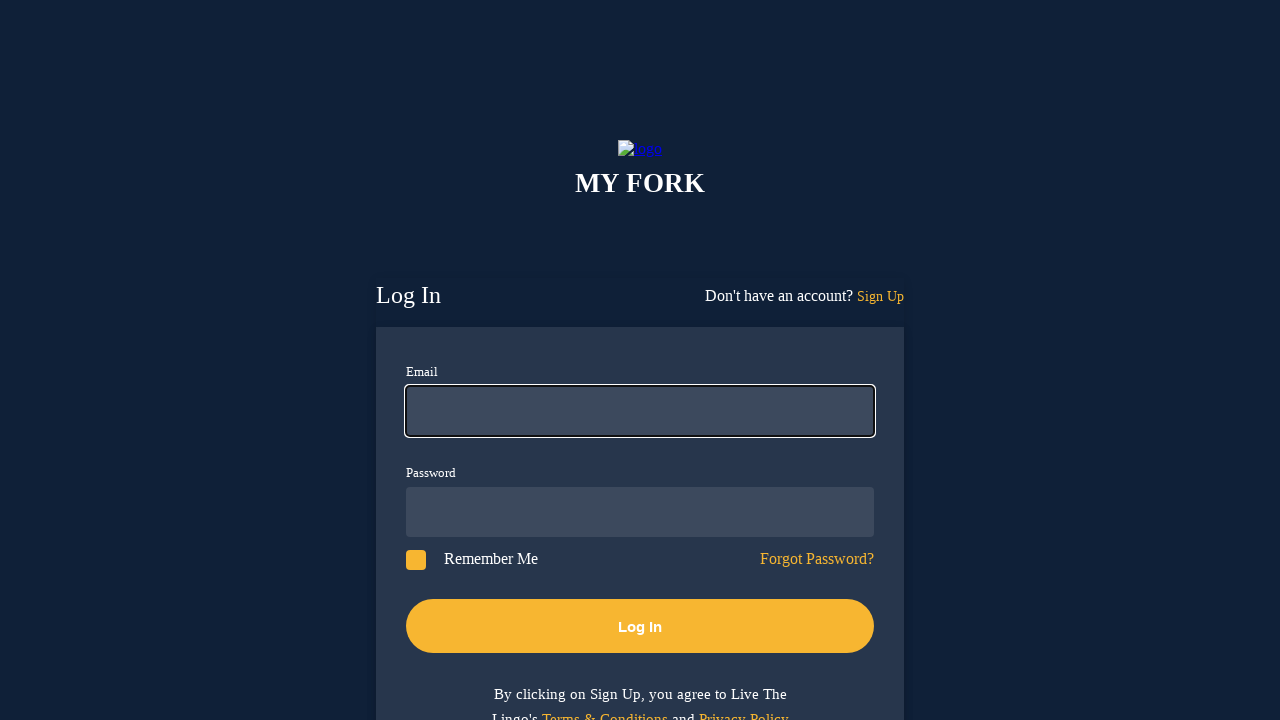

Verified password field is displayed
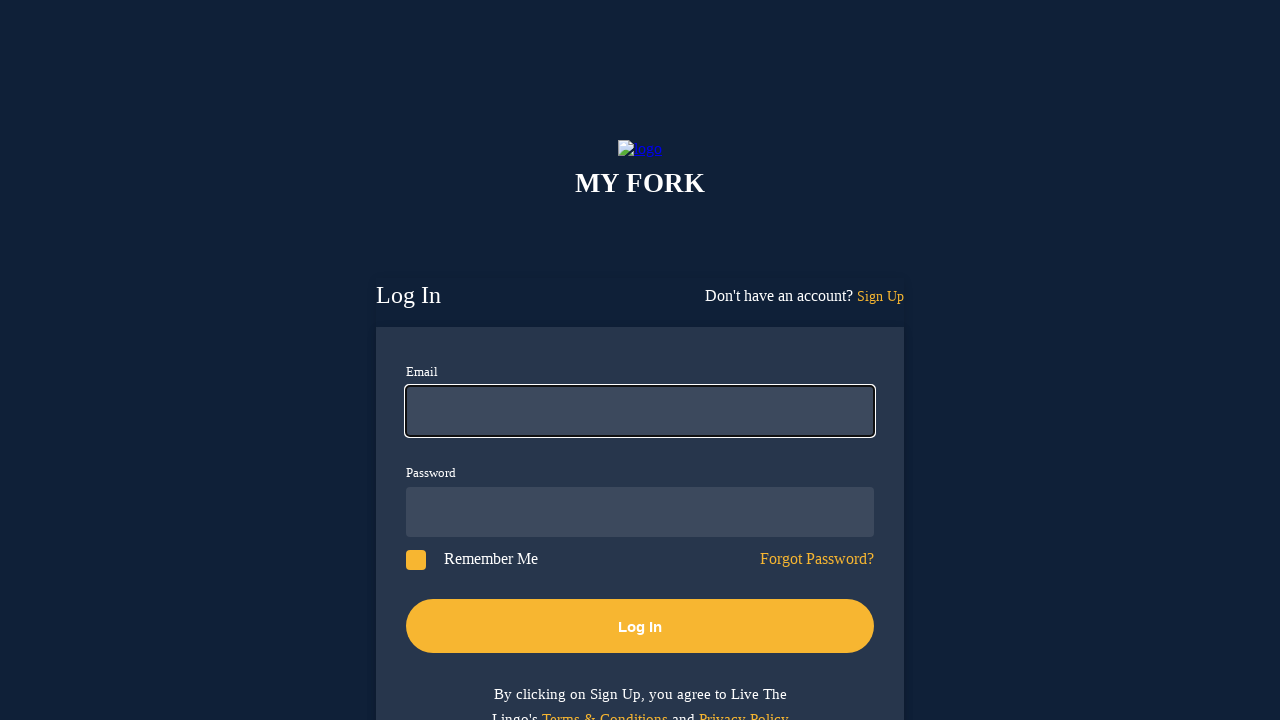

Verified submit button is displayed
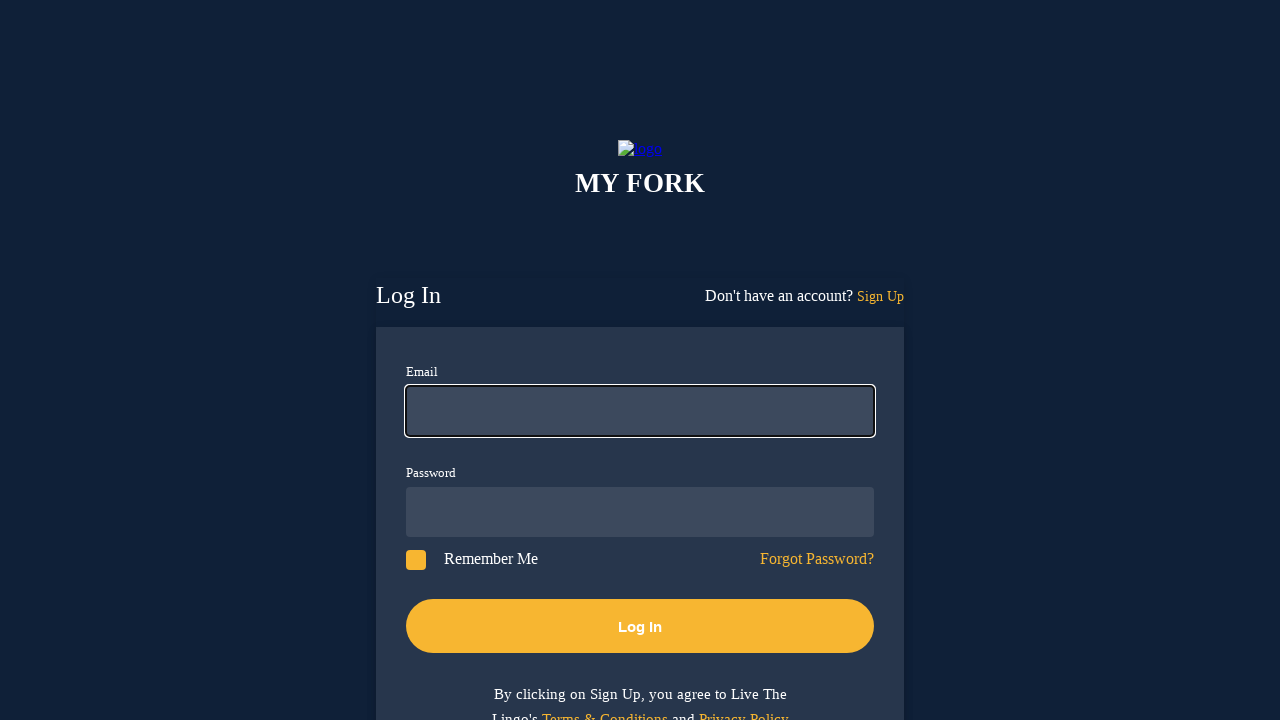

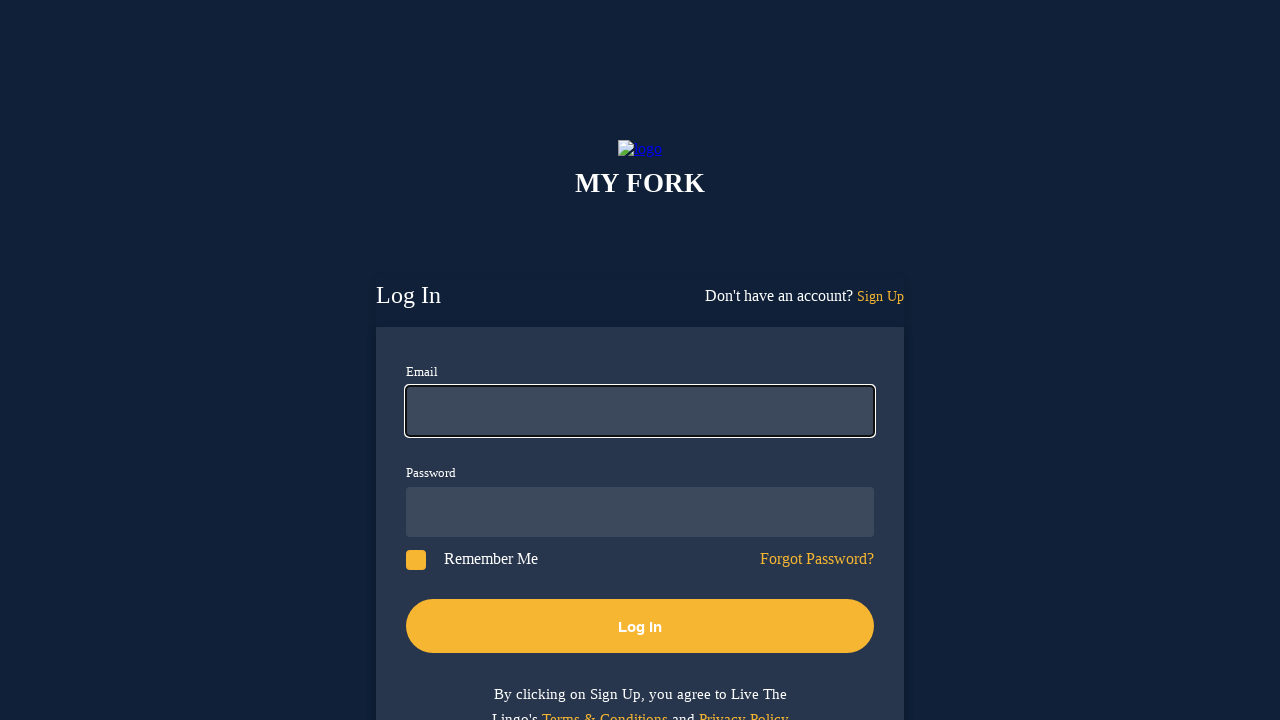